Tests JavaScript prompt dialog by triggering it, entering text, accepting it, and verifying the entered text is displayed

Starting URL: https://the-internet.herokuapp.com/javascript_alerts

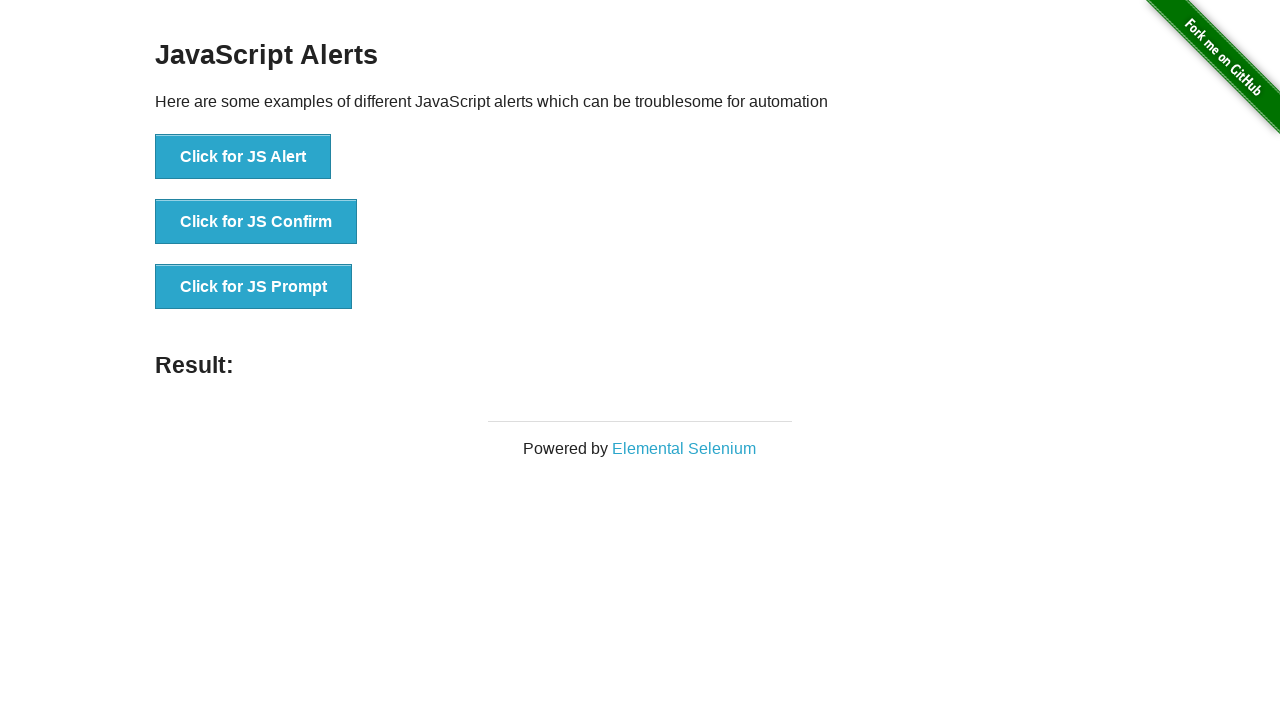

Set up dialog handler to accept prompt with text 'I love UI automation'
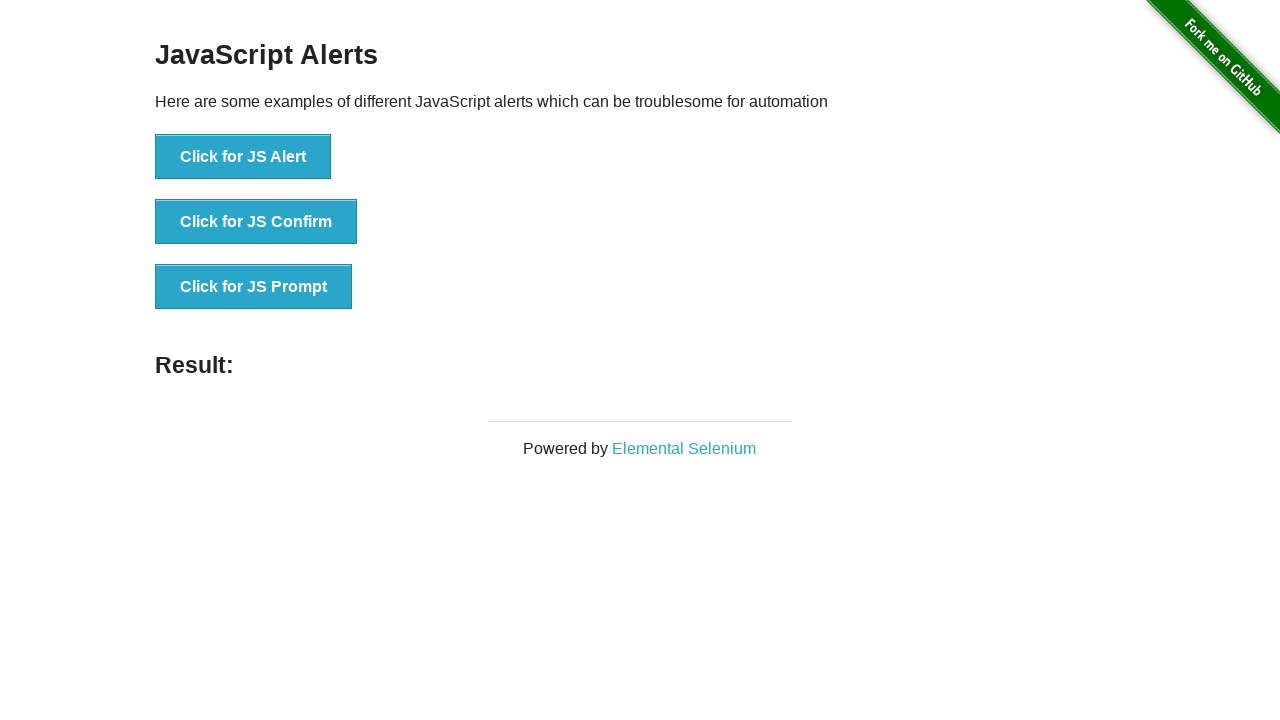

Clicked the 'Click for JS Prompt' button to trigger JavaScript prompt dialog at (254, 287) on xpath=//button[.='Click for JS Prompt']
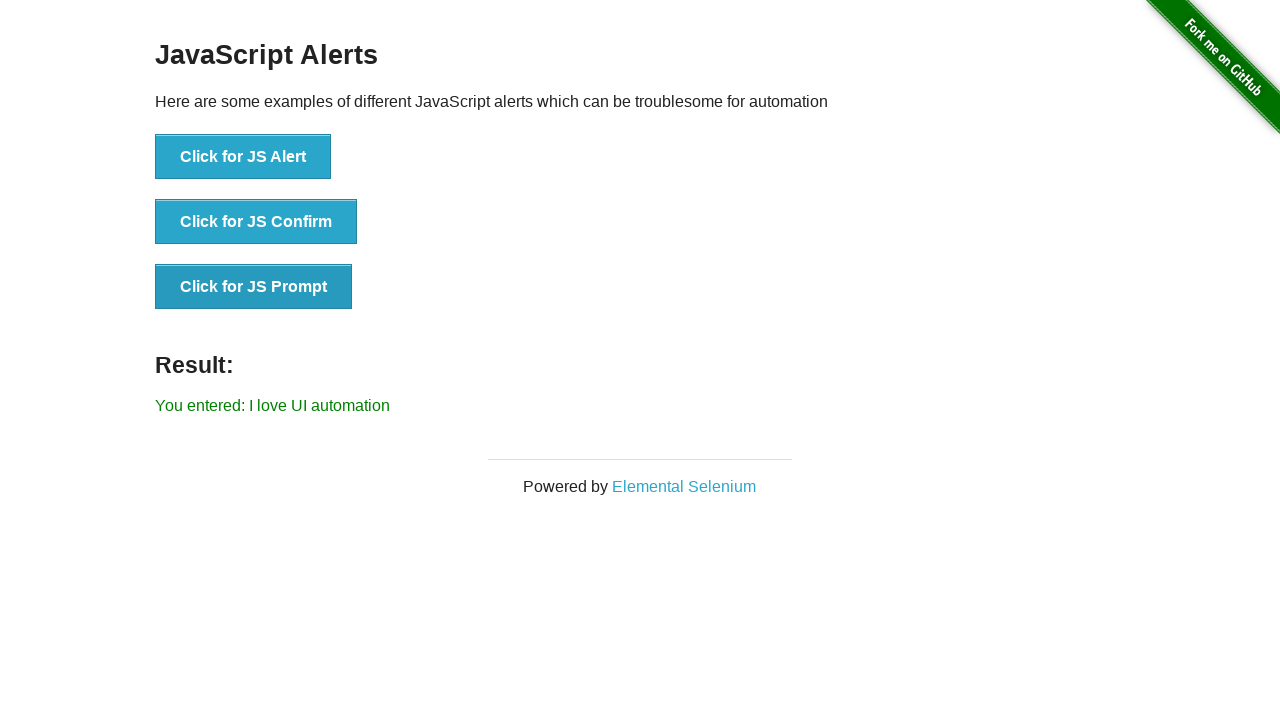

Result message element loaded after dialog was accepted
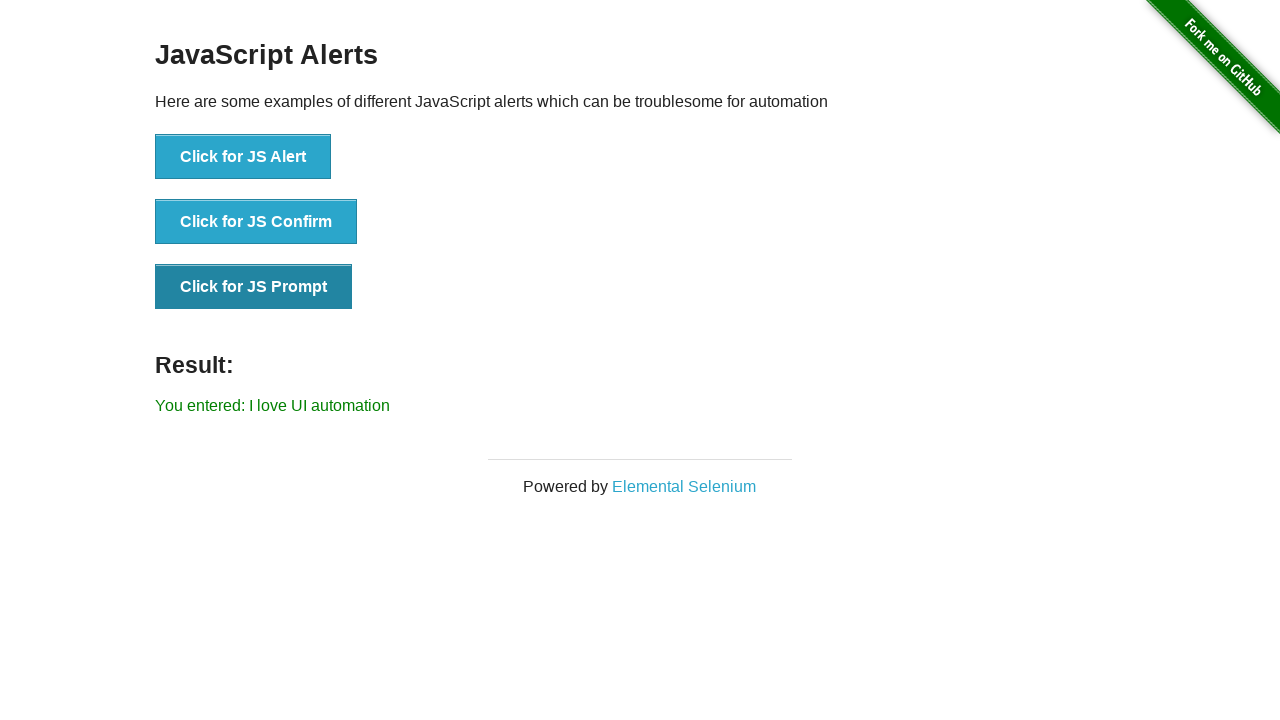

Retrieved result text from element
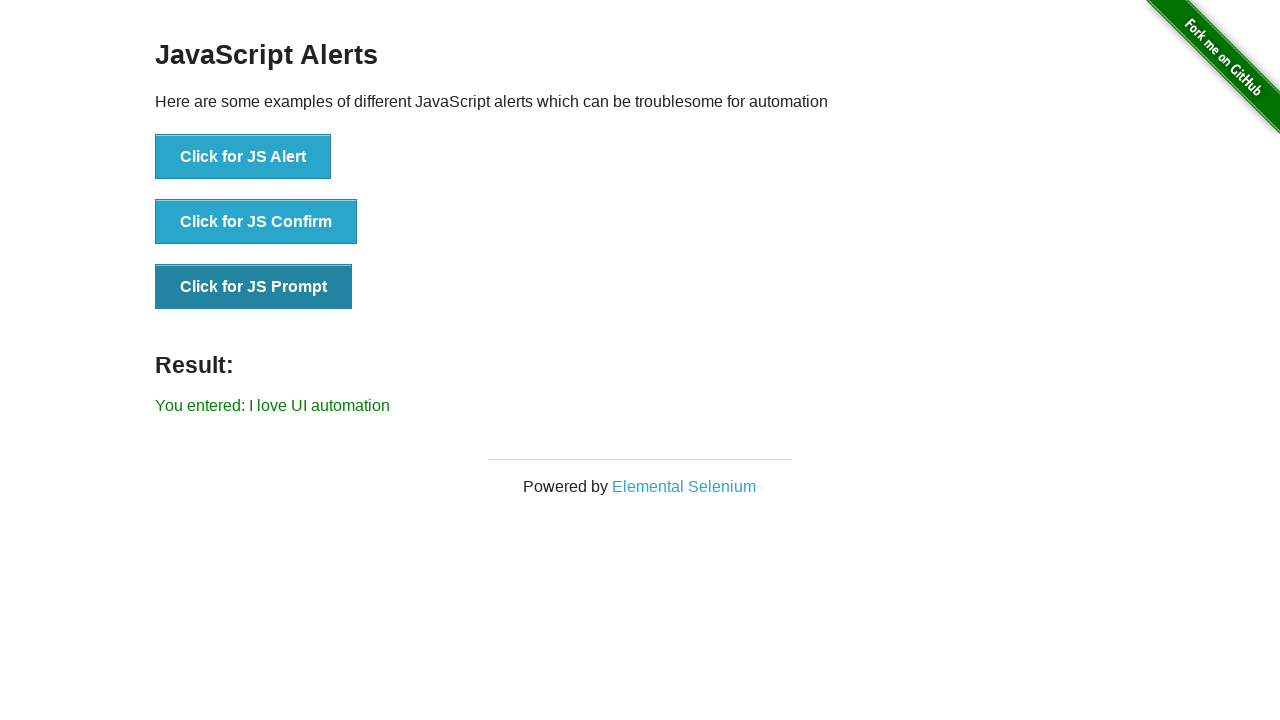

Verified that entered text 'I love UI automation' is displayed in result message
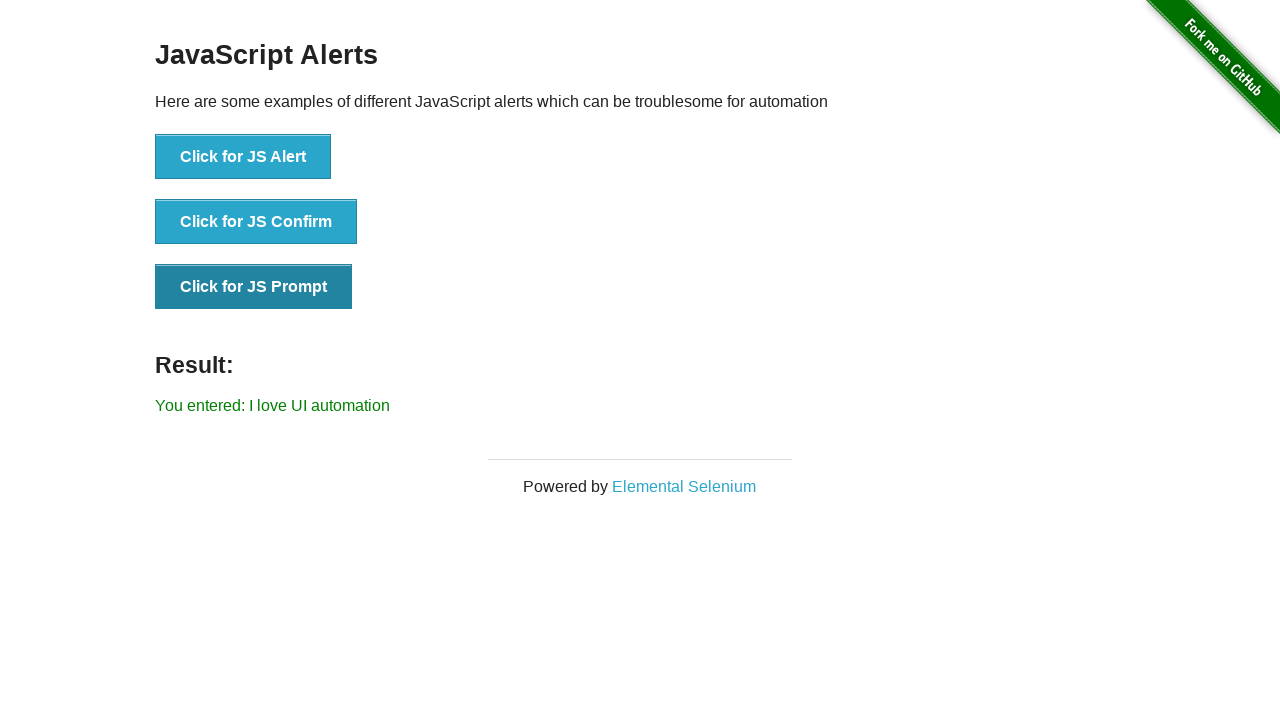

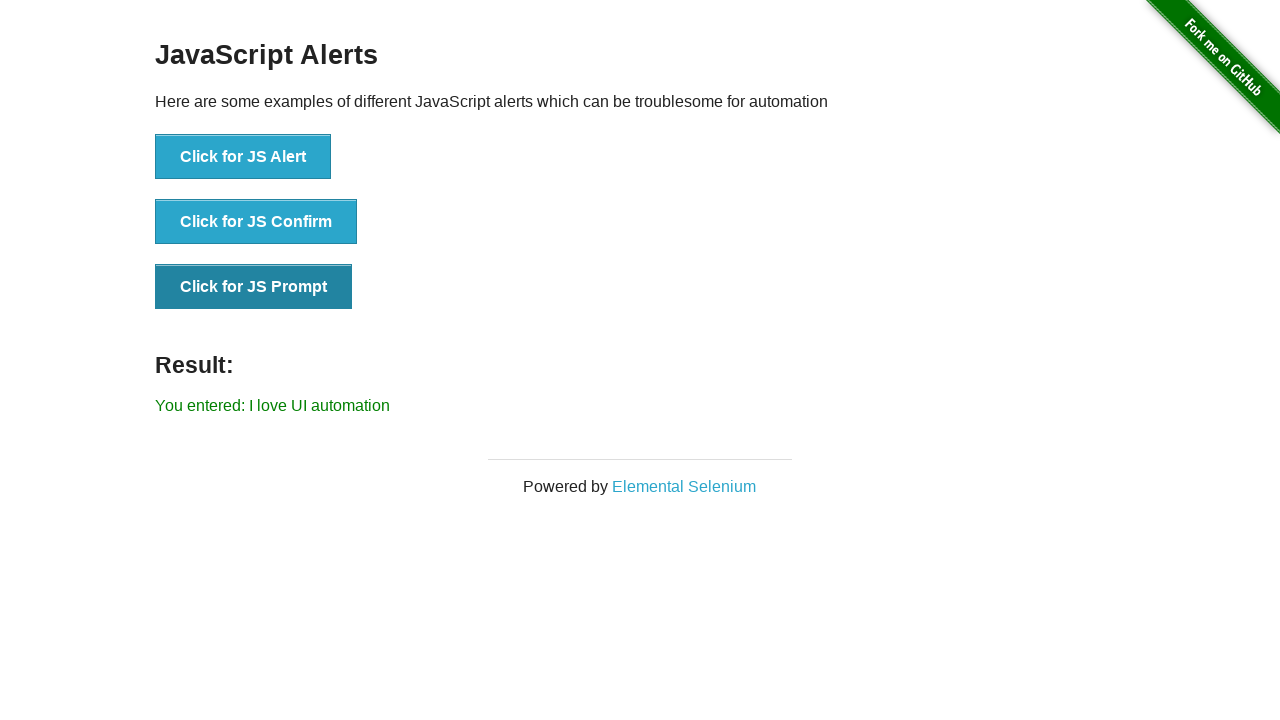